Tests moving mouse to an element with an offset and verifies the relative coordinates

Starting URL: https://selenium.dev/selenium/web/mouse_interaction.html

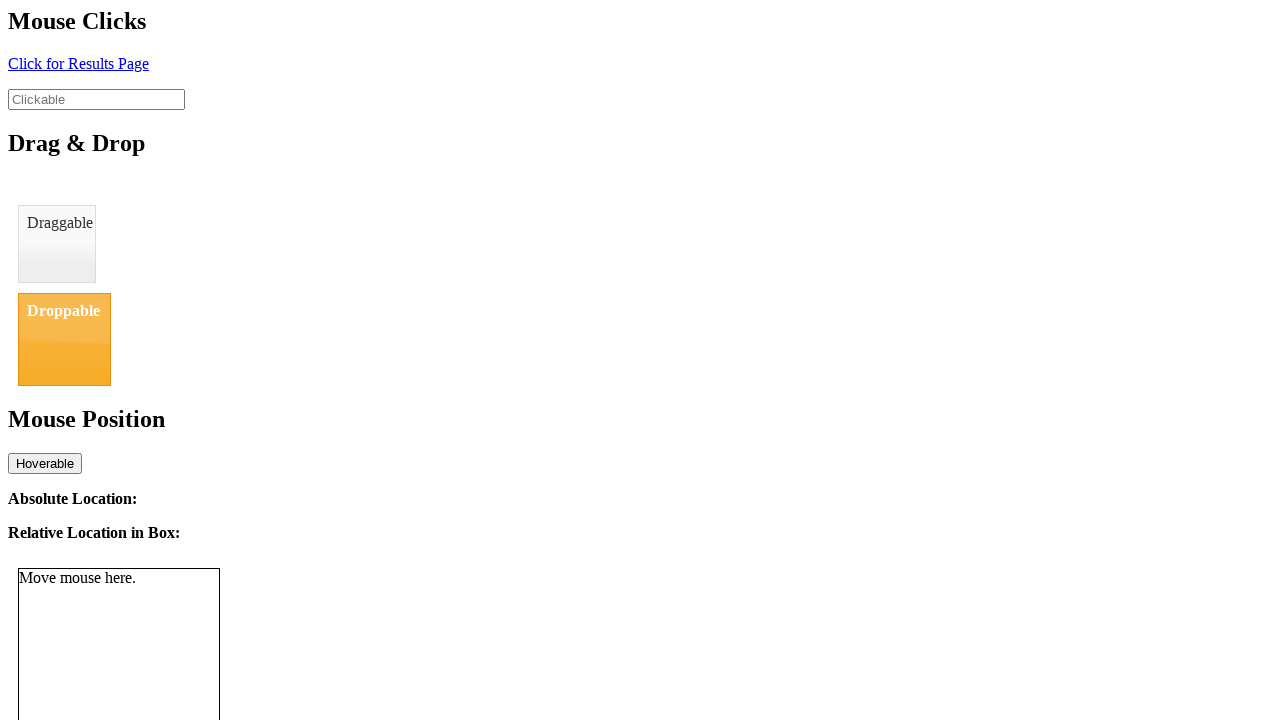

Located the mouse tracker element
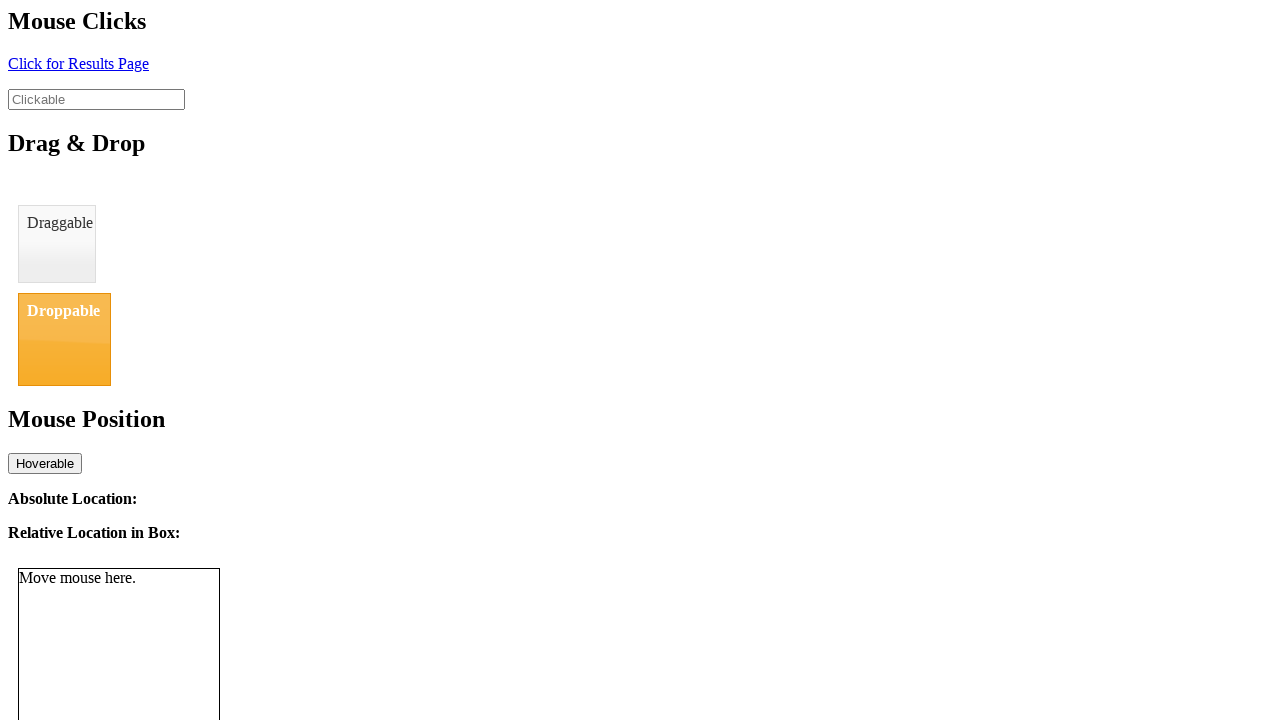

Retrieved bounding box coordinates of mouse tracker element
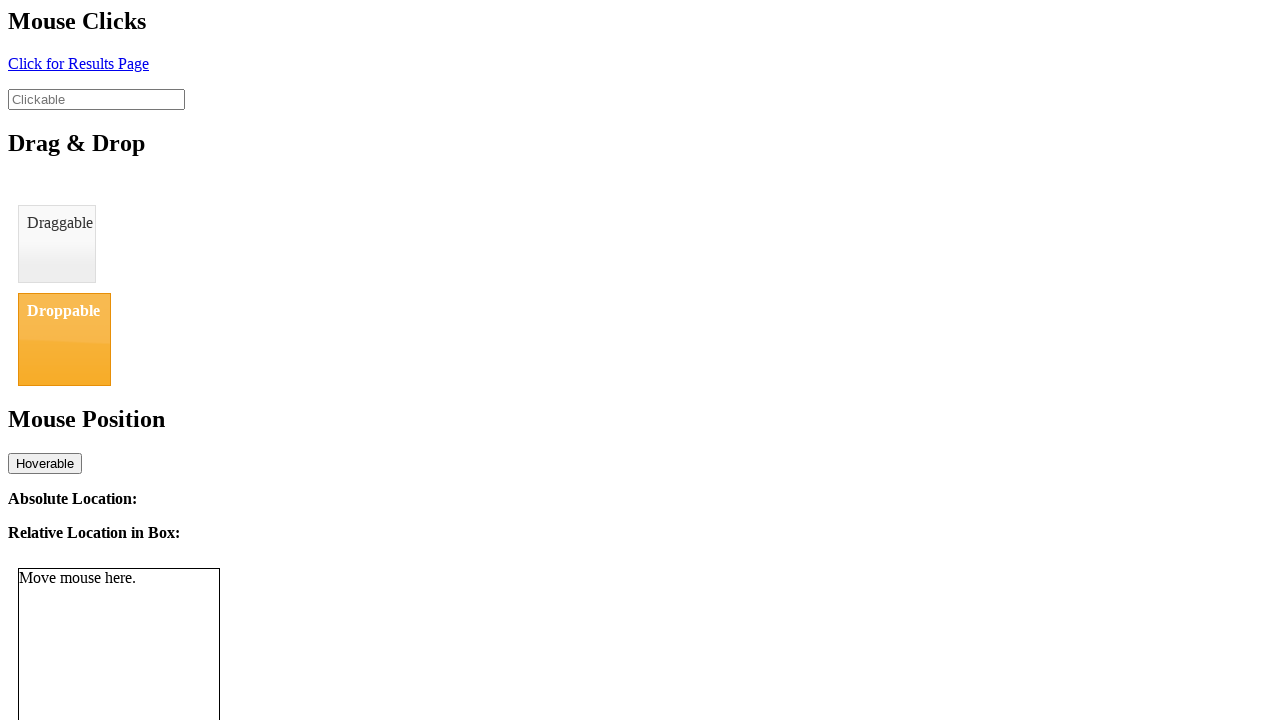

Moved mouse to element center with 8px offset at (127, 669)
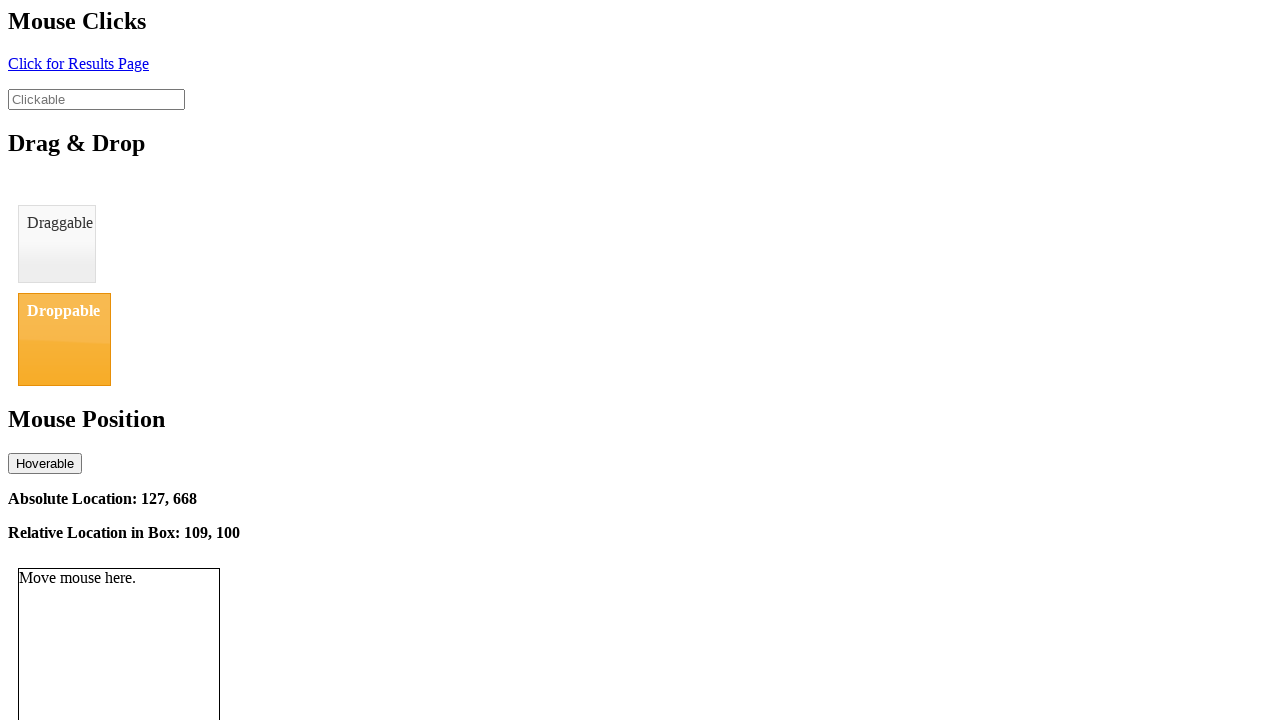

Relative location coordinates updated
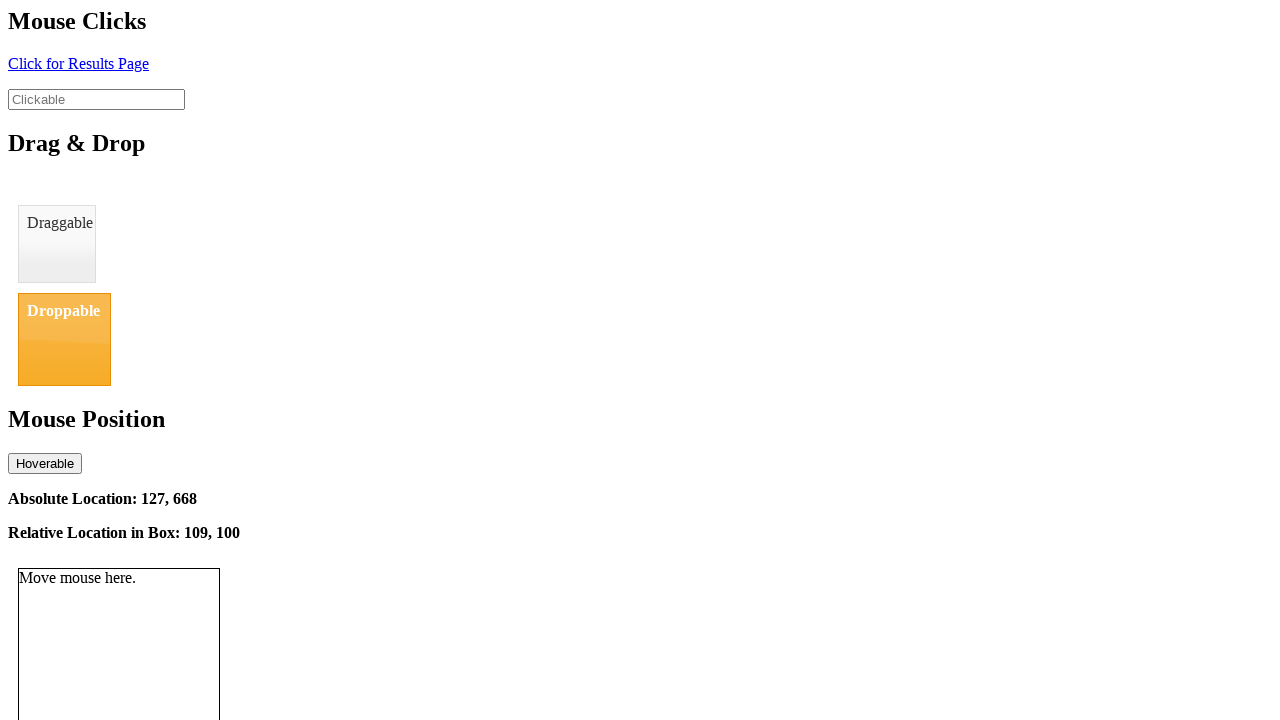

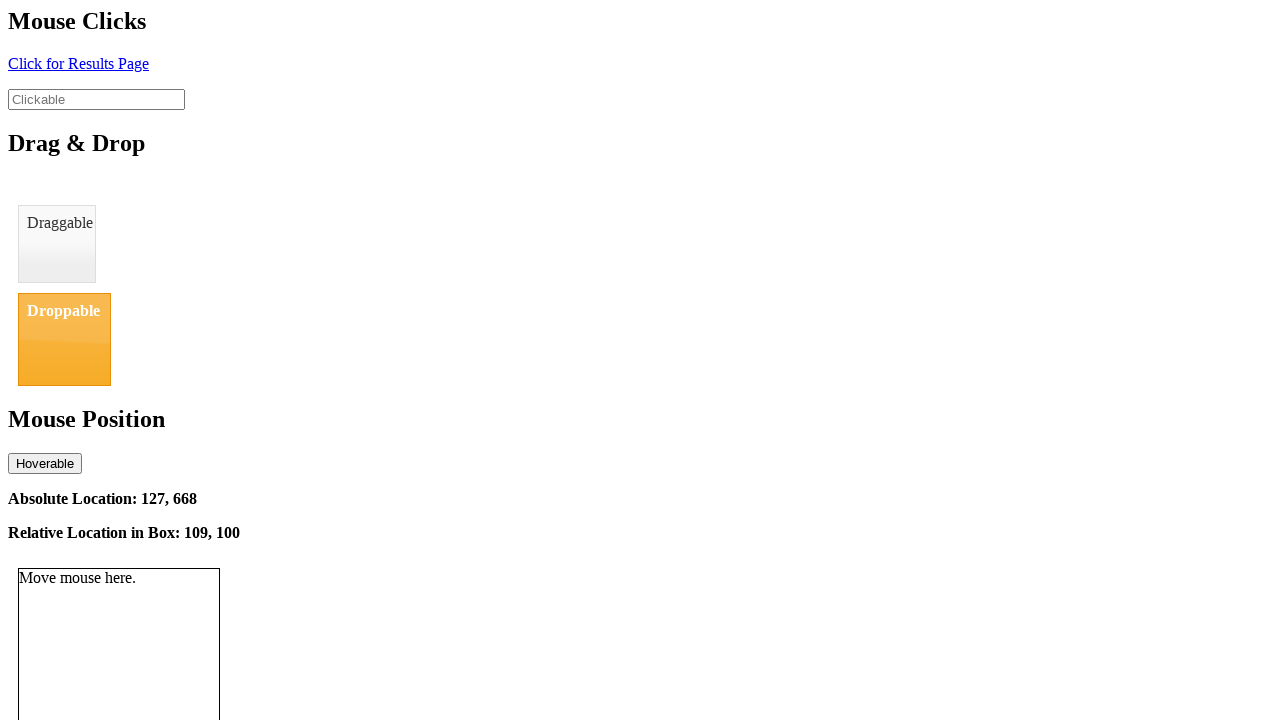